Tests navigation to the Nonfiction category by clicking the category link and verifying the page heading

Starting URL: https://books.toscrape.com/

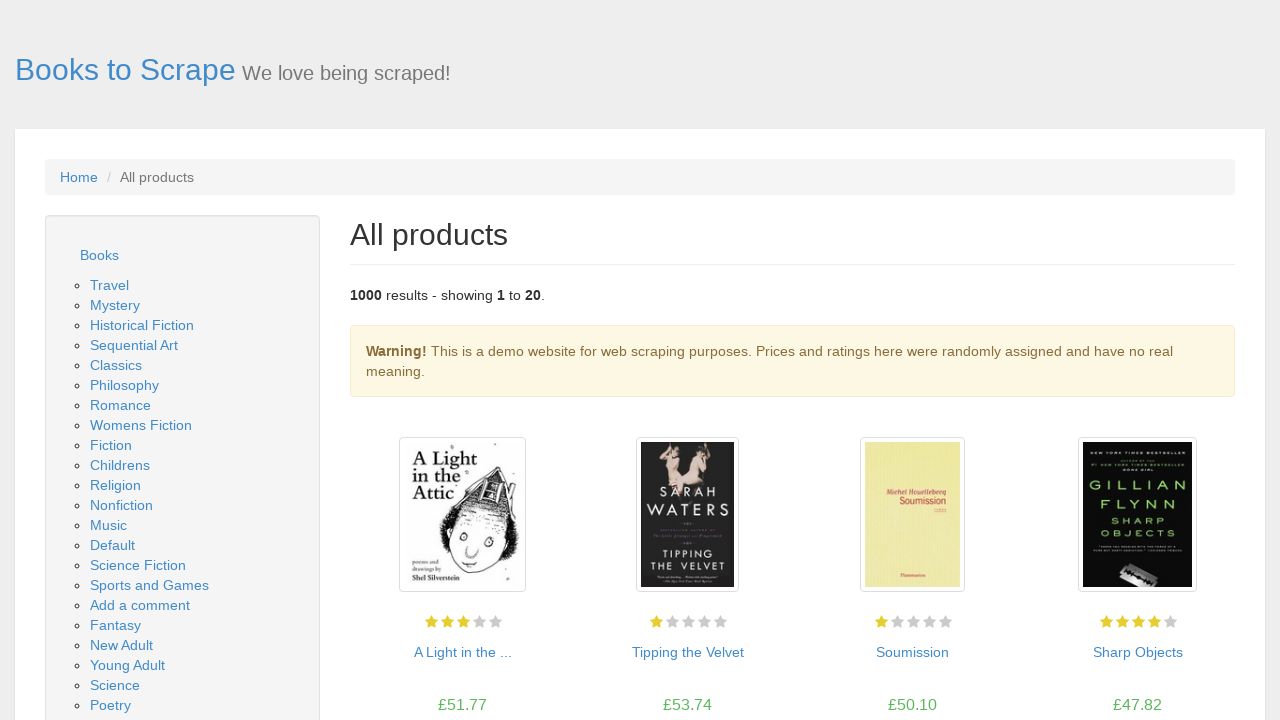

Clicked on 'Nonfiction' category link at (122, 505) on xpath=//a[normalize-space()='Nonfiction']
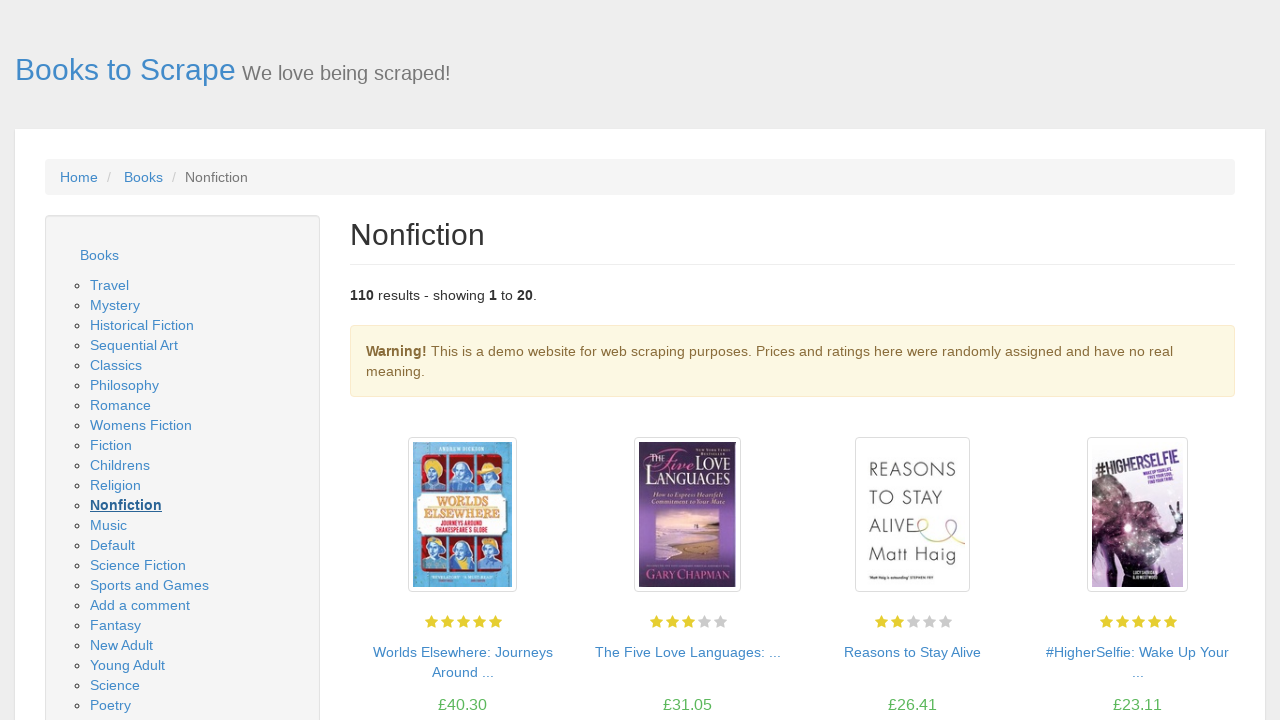

Retrieved page heading text content
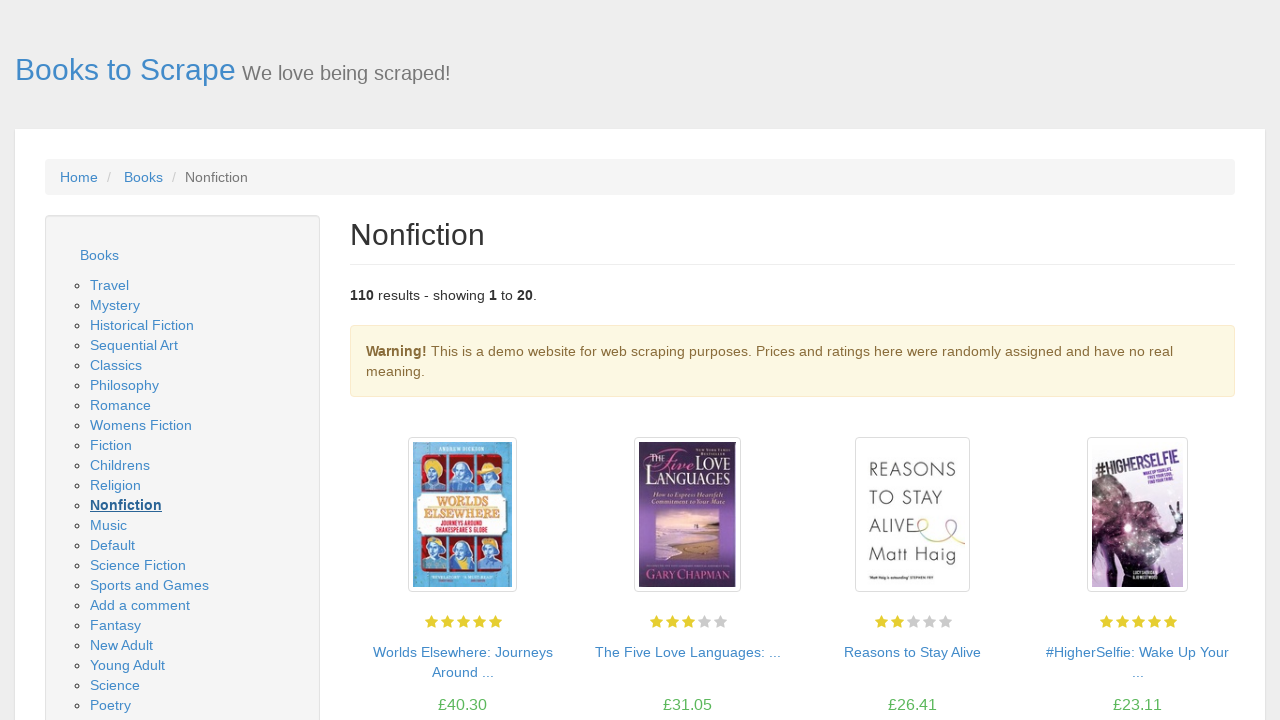

Verified page heading is 'Nonfiction'
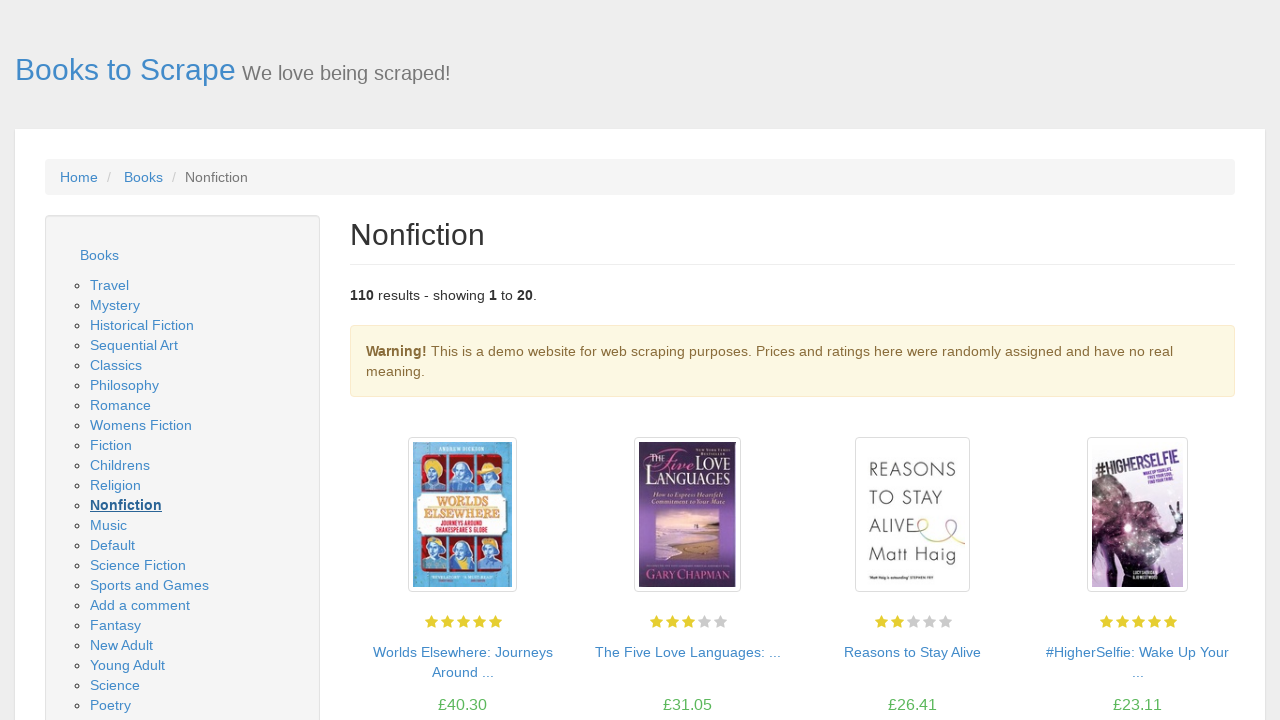

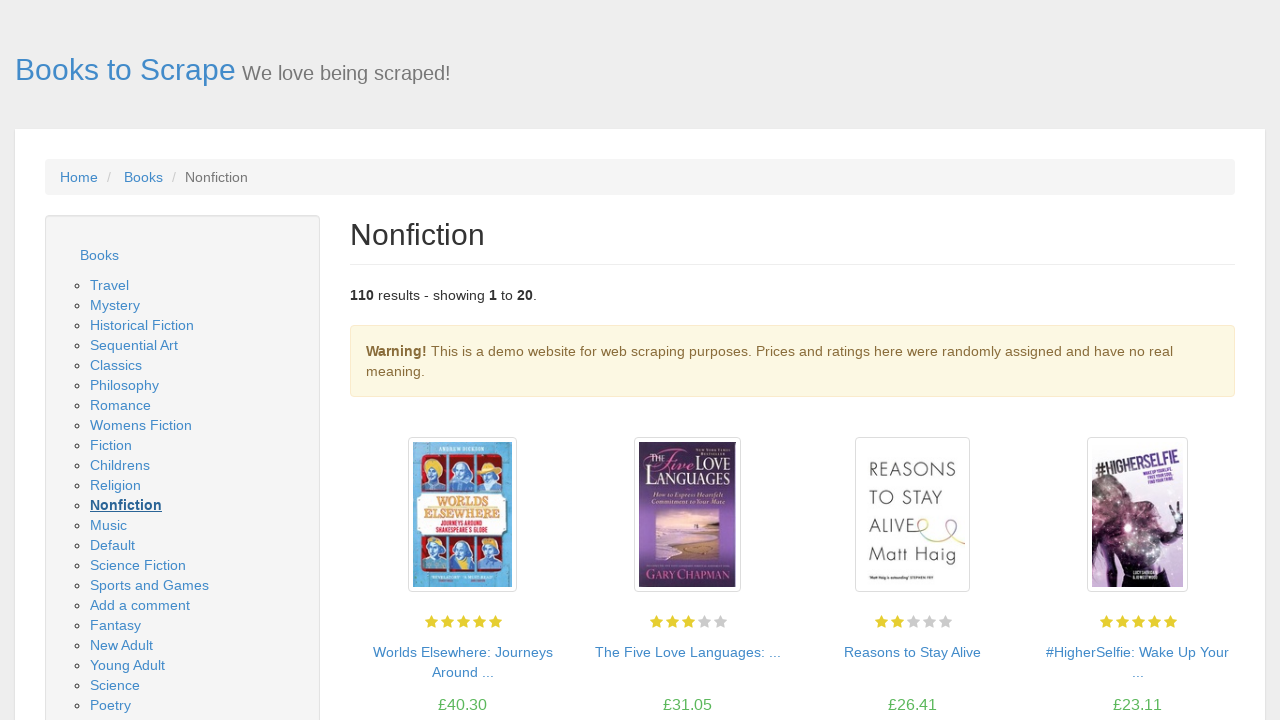